Tests checkbox functionality on a practice page by verifying initial state, clicking the "friends and family" checkbox, and verifying the changed state.

Starting URL: https://rahulshettyacademy.com/dropdownsPractise/

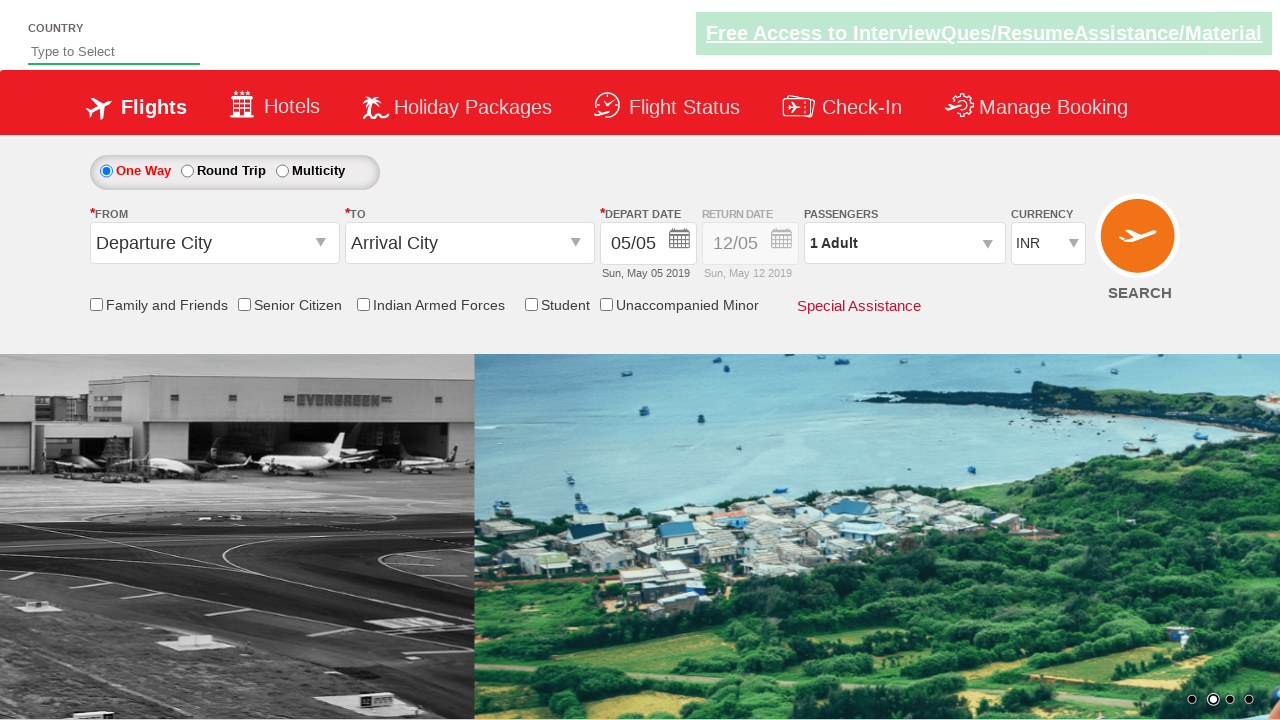

Friends and family checkbox became visible
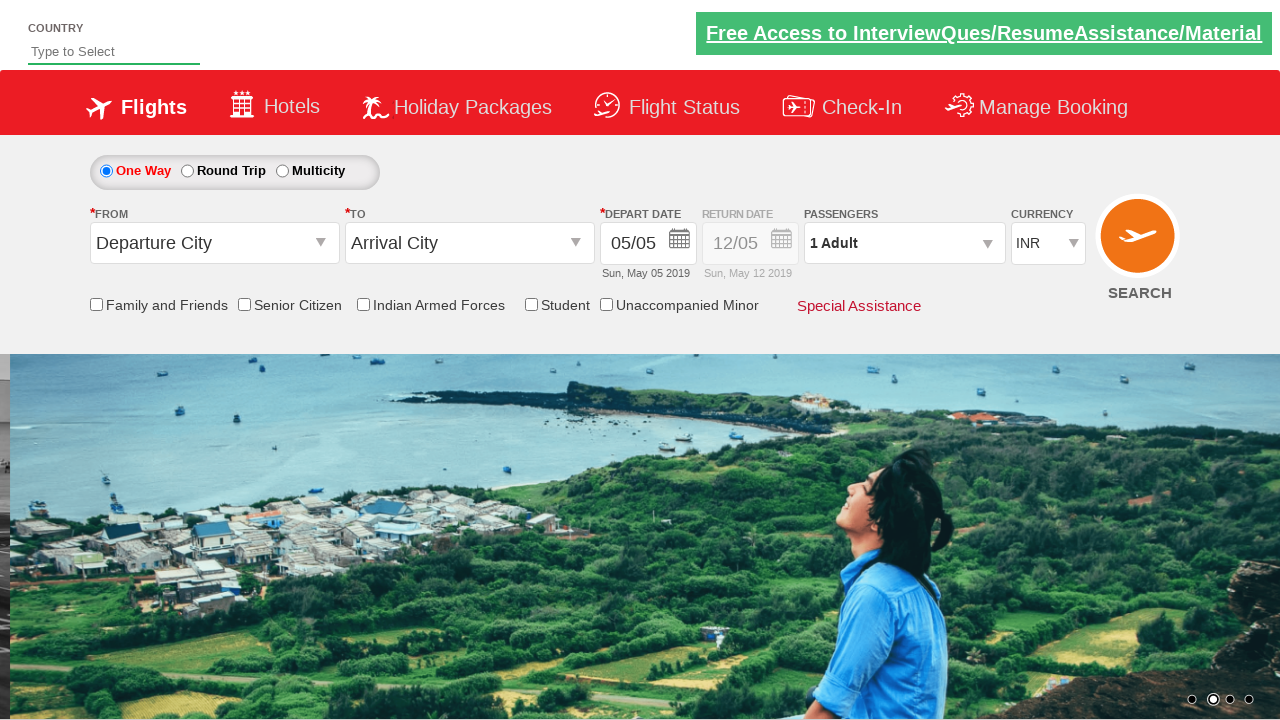

Verified checkbox is initially not selected
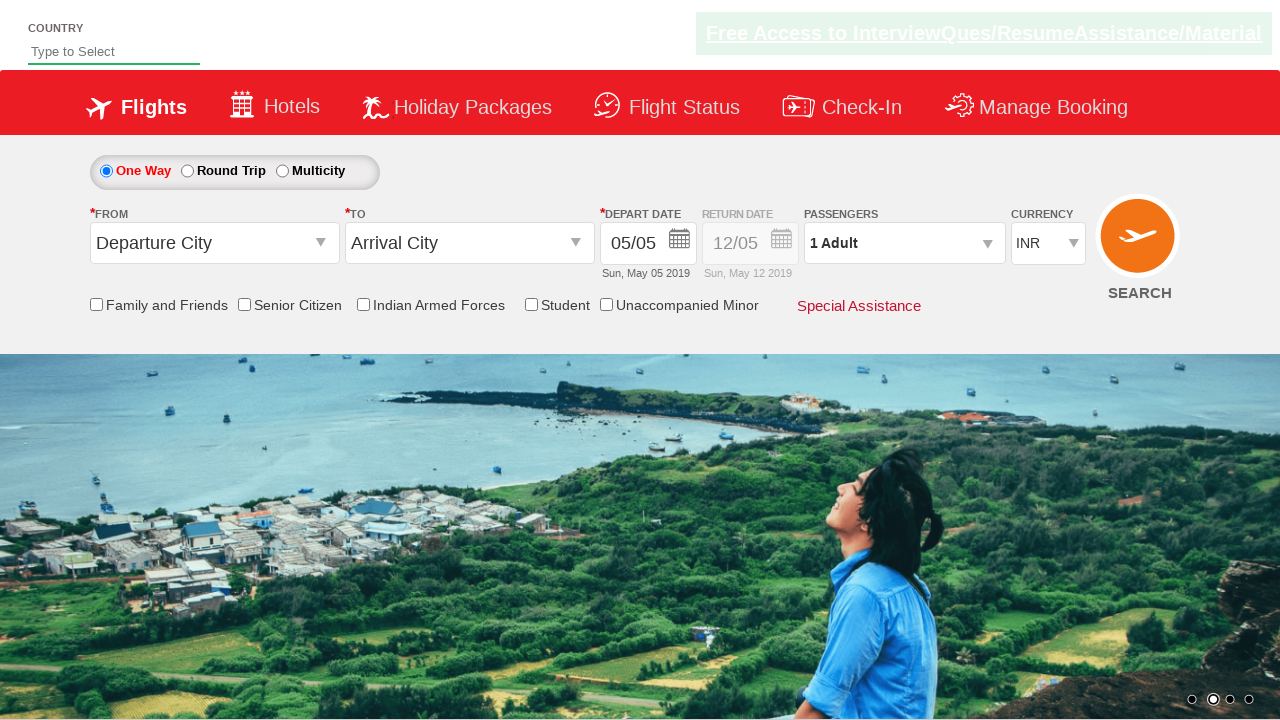

Clicked the friends and family checkbox at (96, 304) on input[id*='friendsandfamily']
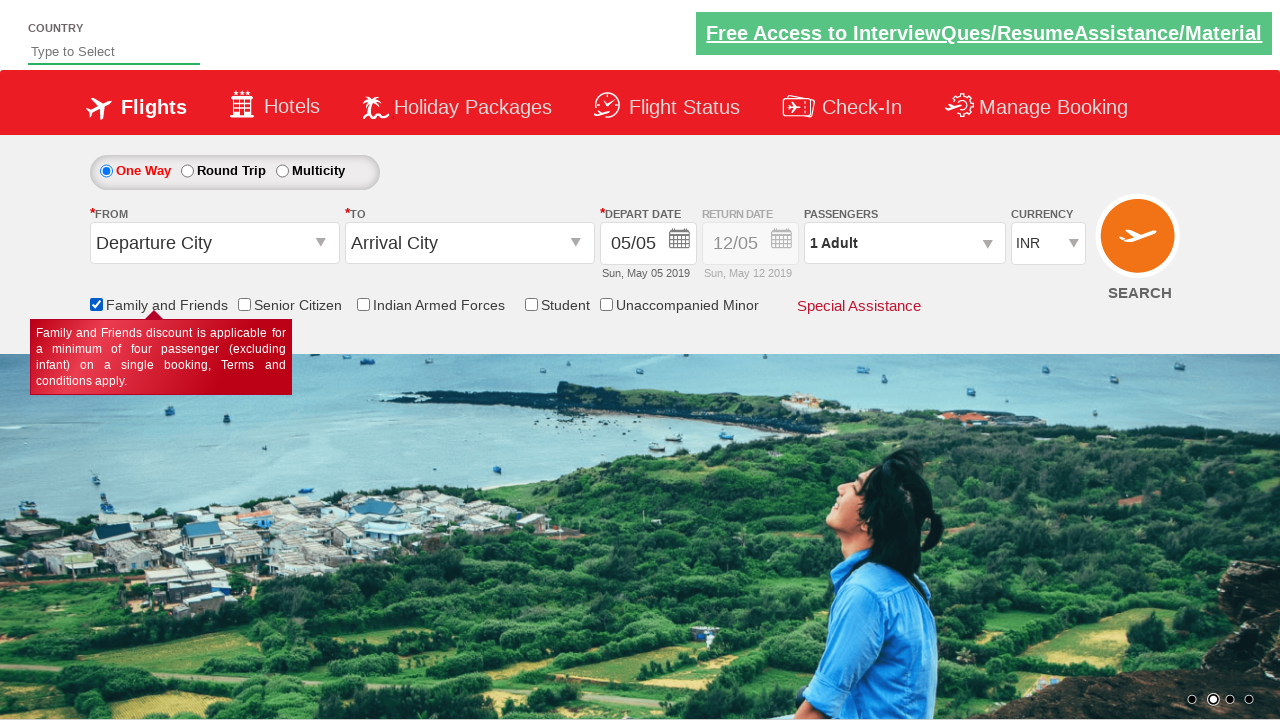

Verified checkbox is now selected after clicking
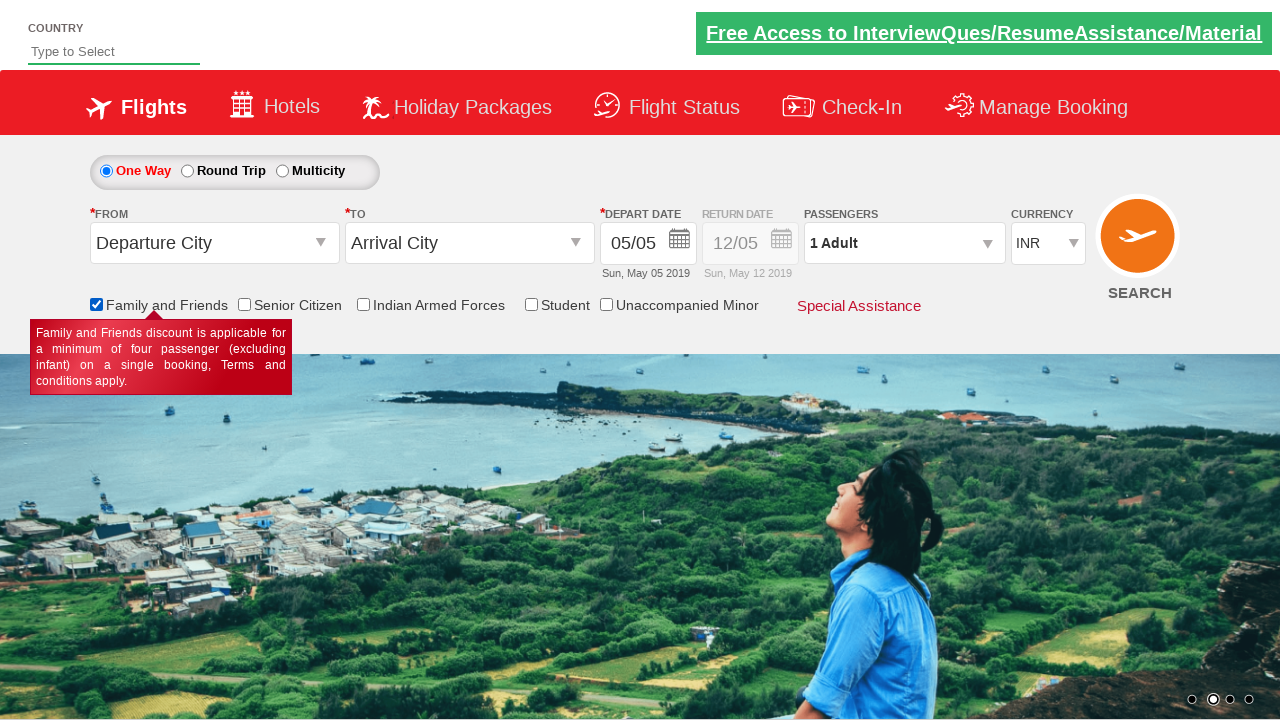

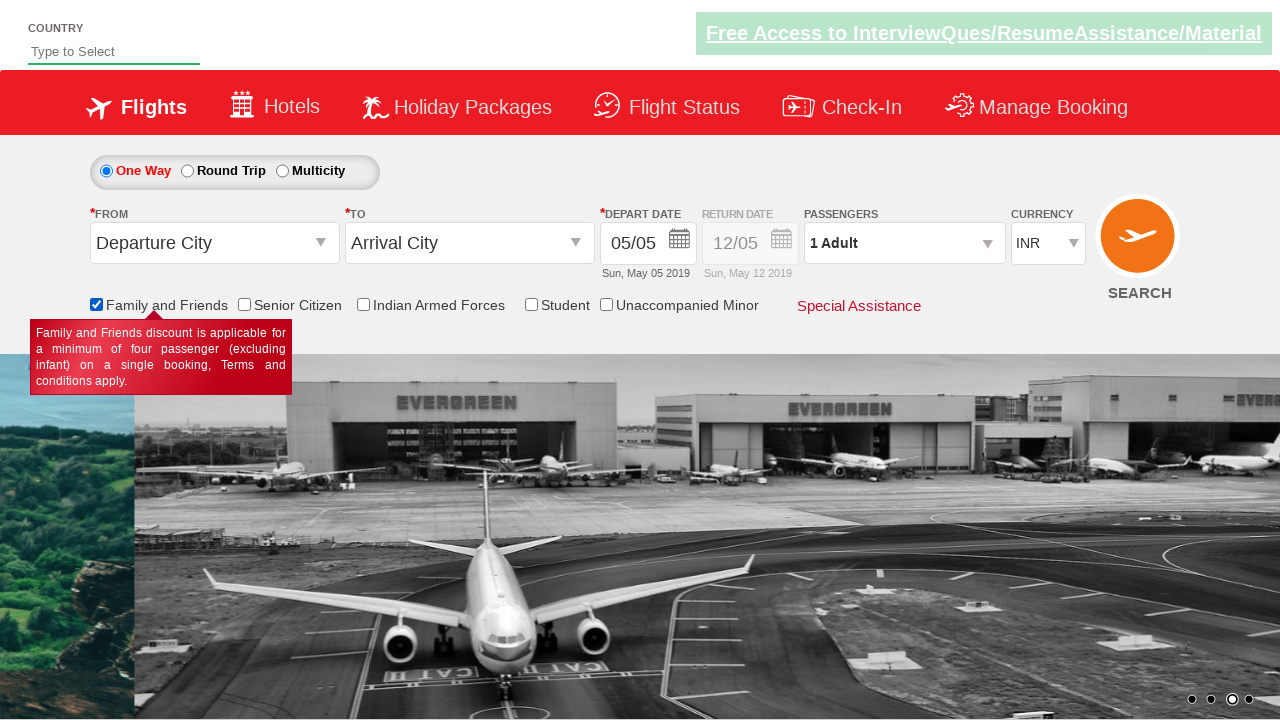